Tests FAQ accordion by clicking on question 0 and verifying the answer about daily rental cost is displayed correctly

Starting URL: https://qa-scooter.praktikum-services.ru/

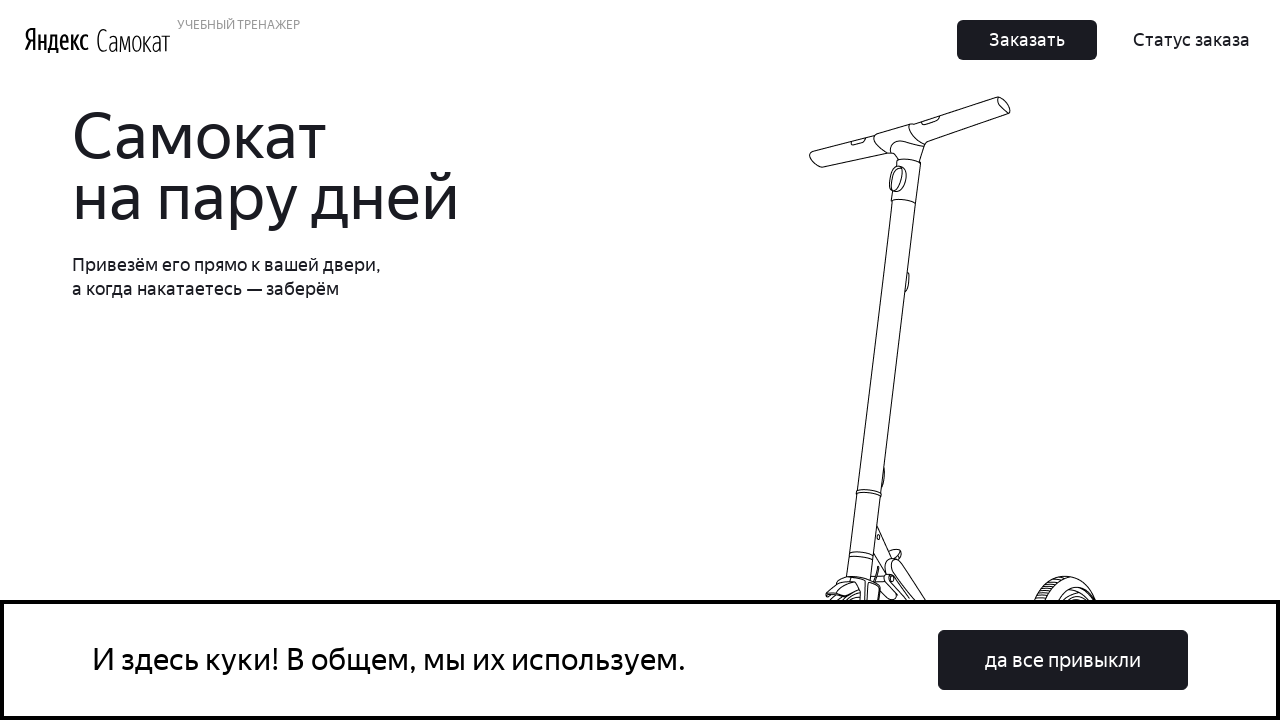

Located FAQ question 0 element
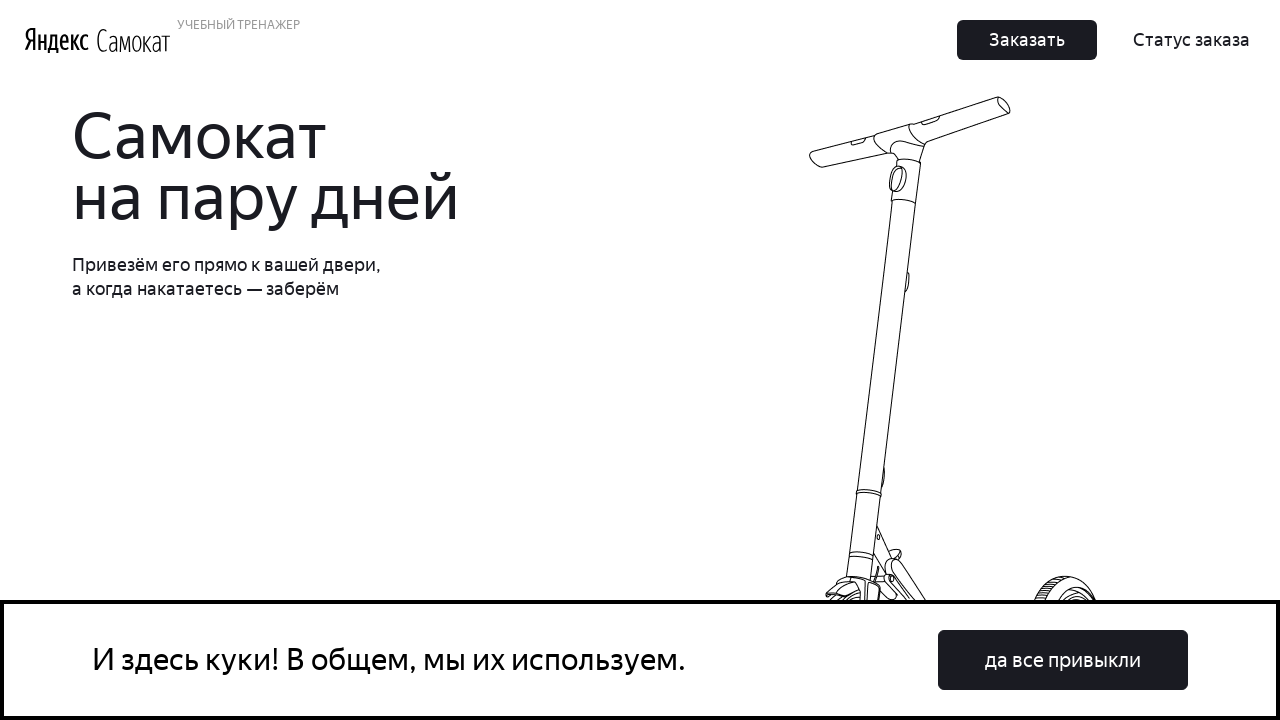

Scrolled to FAQ question 0
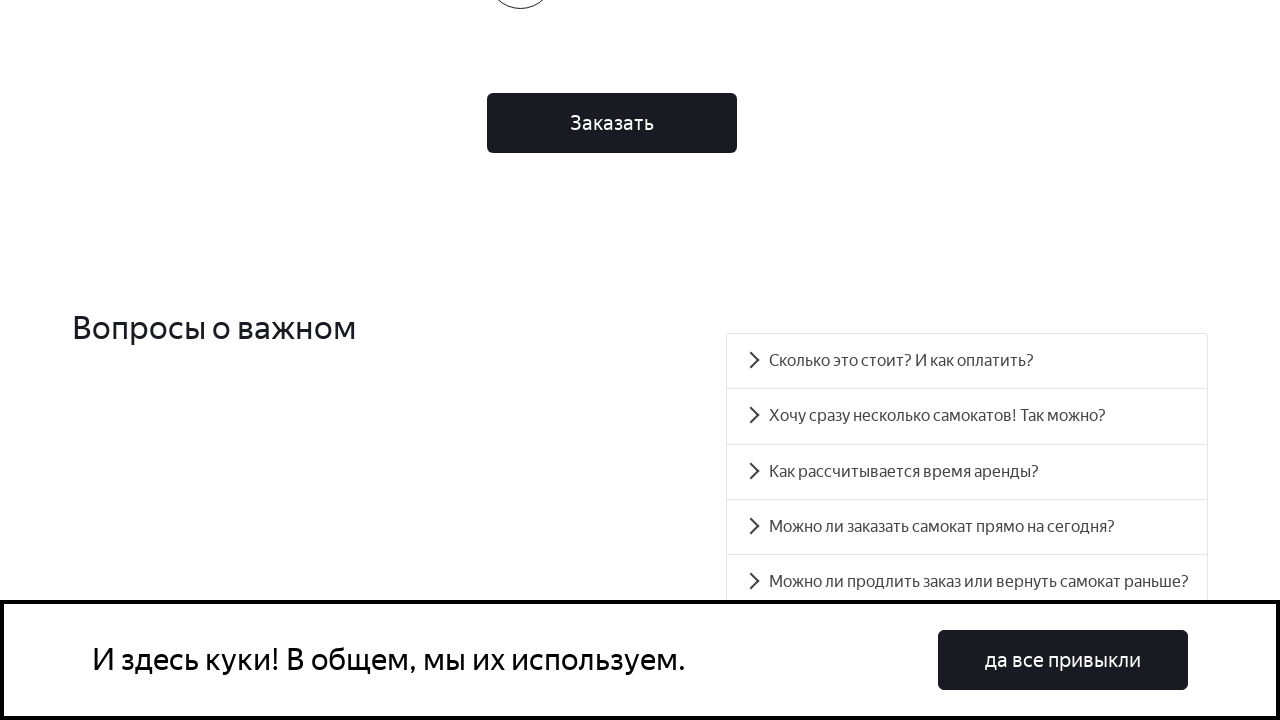

Clicked on FAQ question 0 to expand accordion at (967, 361) on #accordion__heading-0
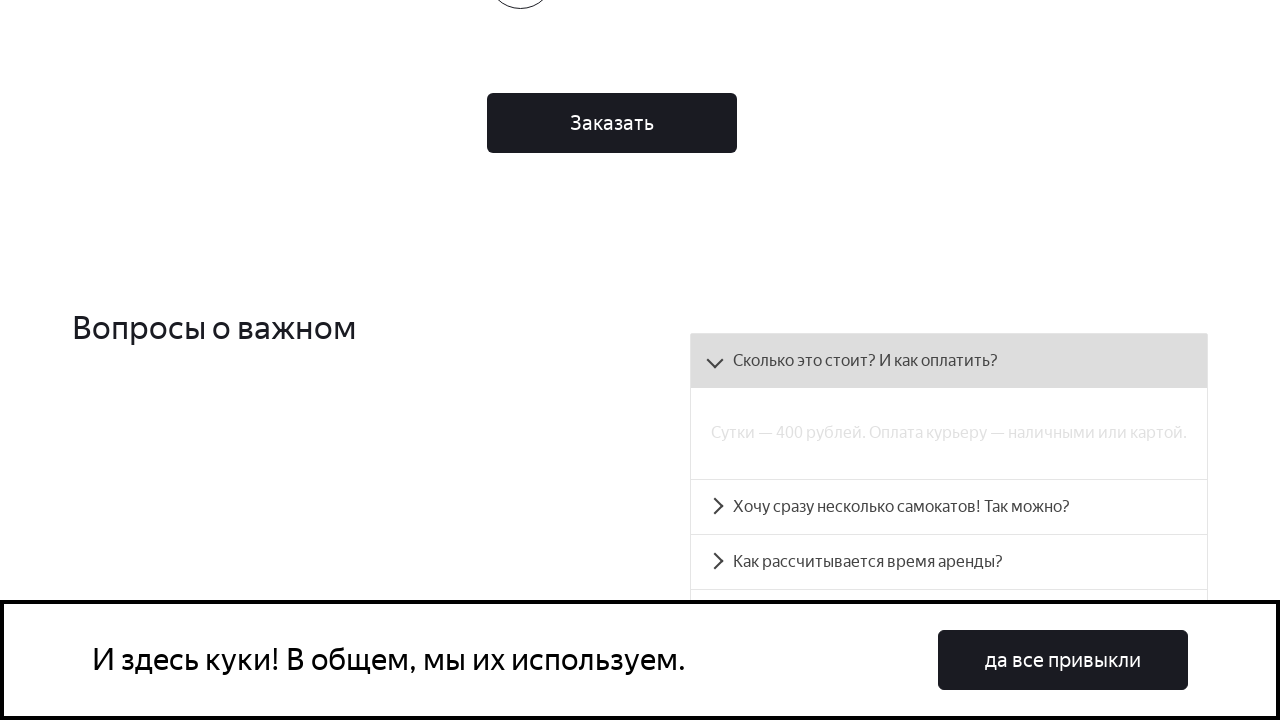

Located FAQ answer panel 0
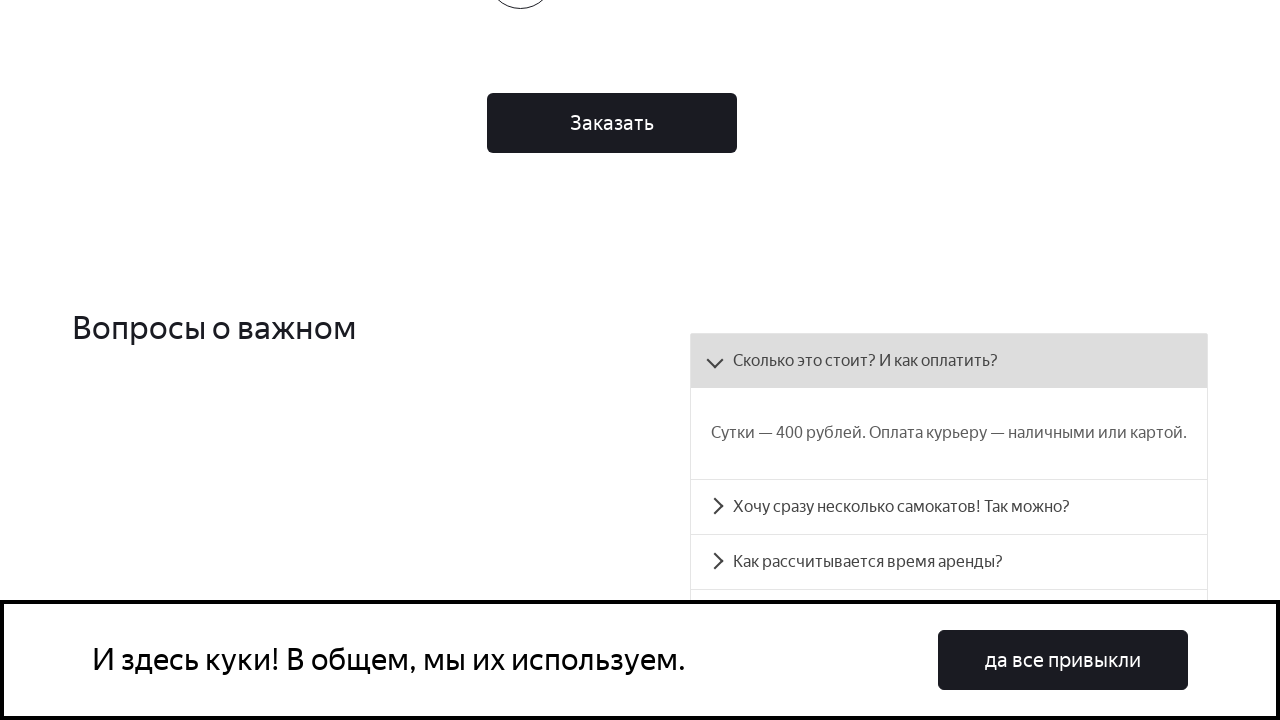

FAQ answer panel 0 became visible, displaying daily rental cost information
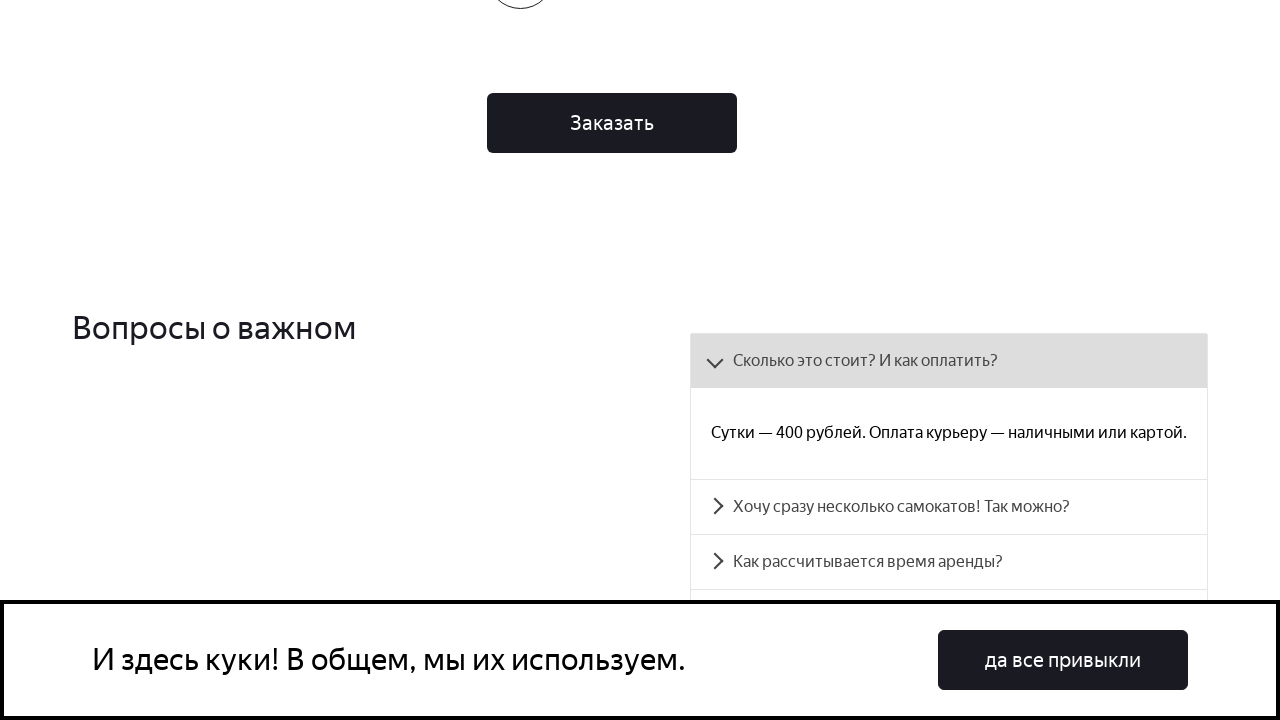

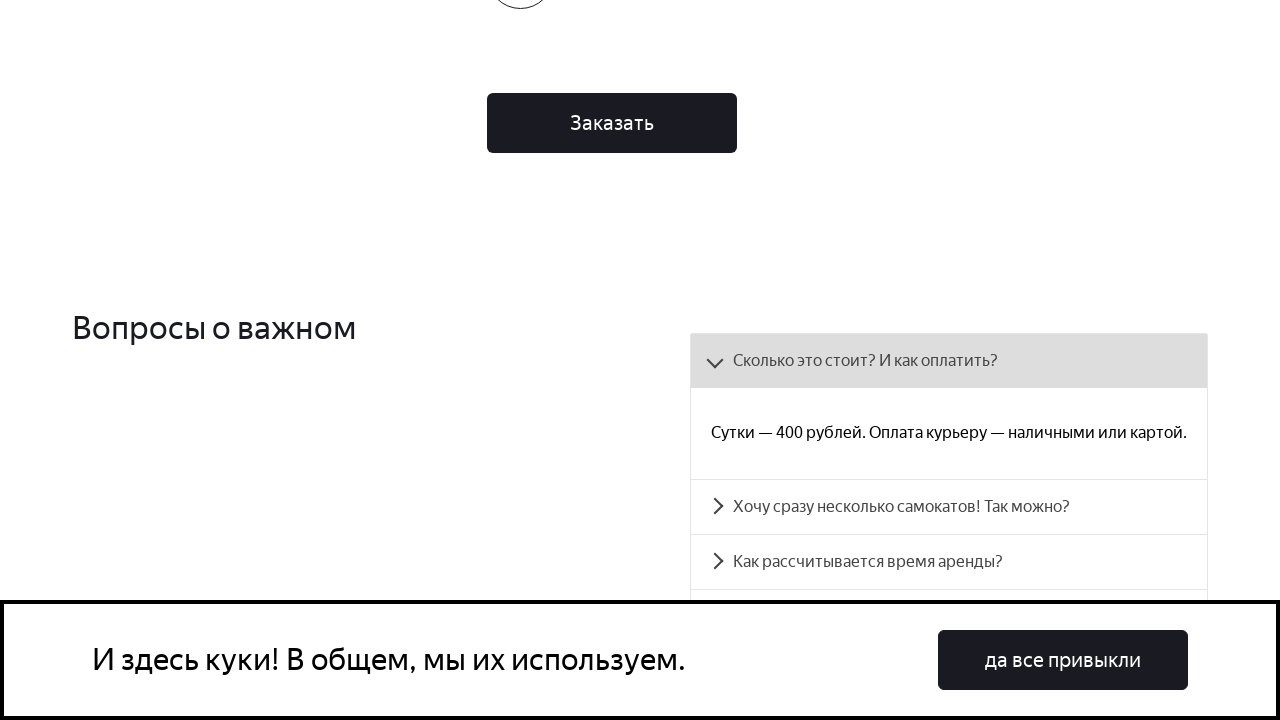